Opens Walla website in browser (simplified from multi-browser test)

Starting URL: https://walla.co.il

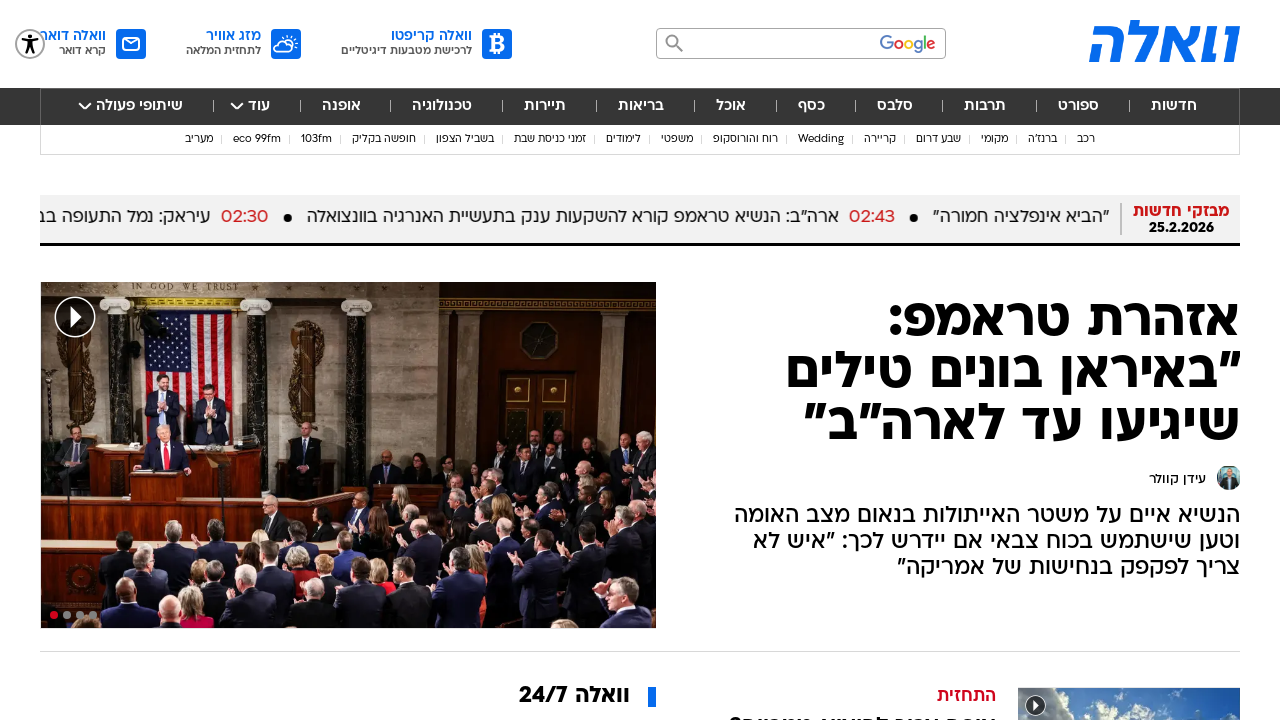

Walla website loaded - DOM content ready
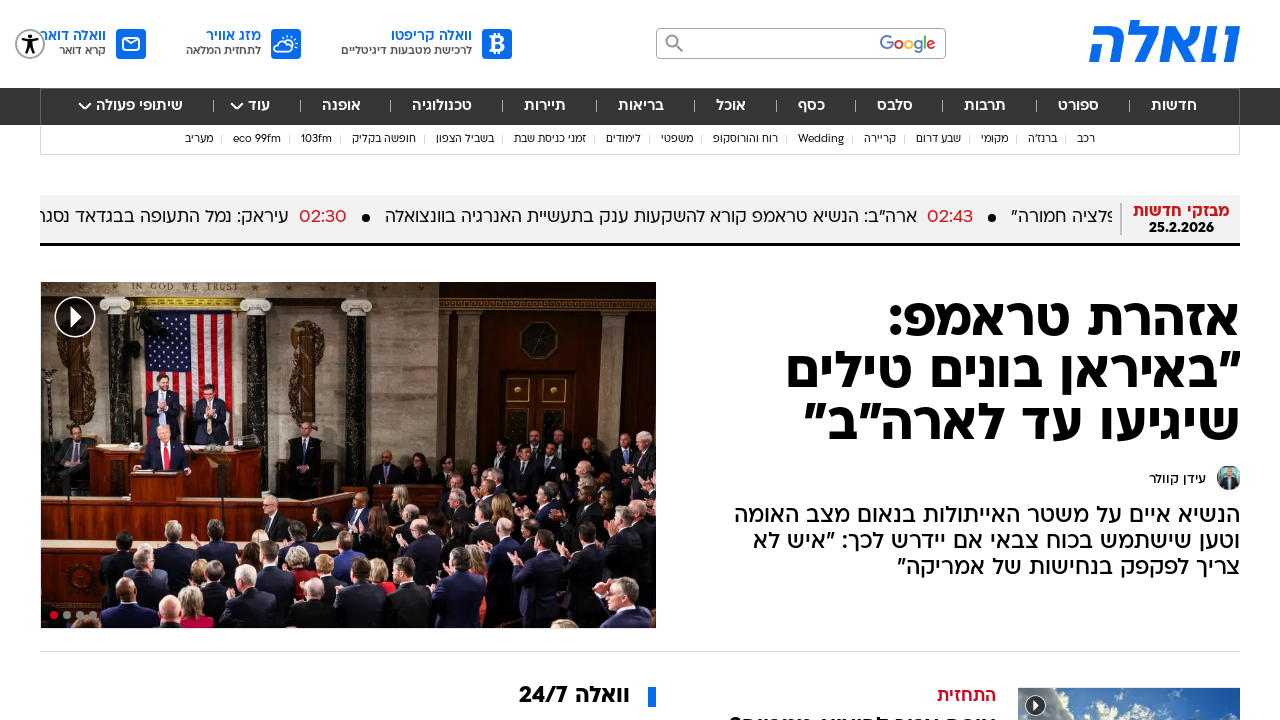

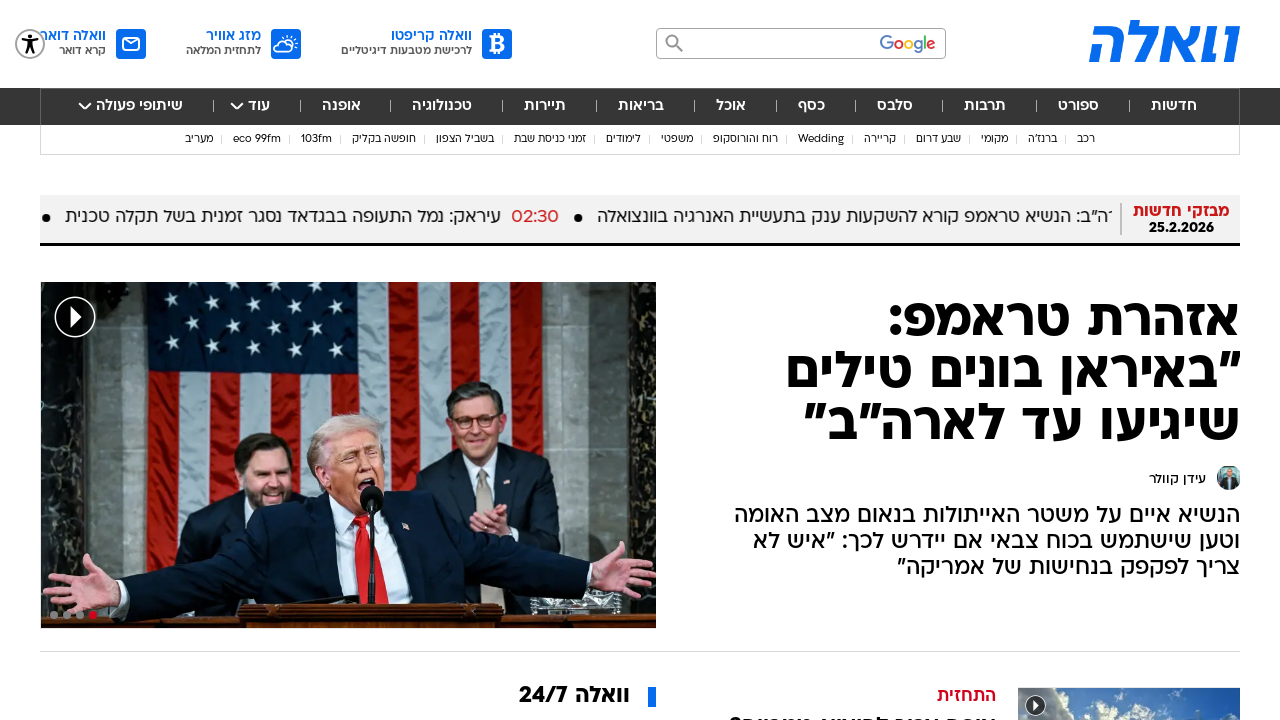